Navigates to the Mars news page and waits for news content to load

Starting URL: https://data-class-mars.s3.amazonaws.com/Mars/index.html

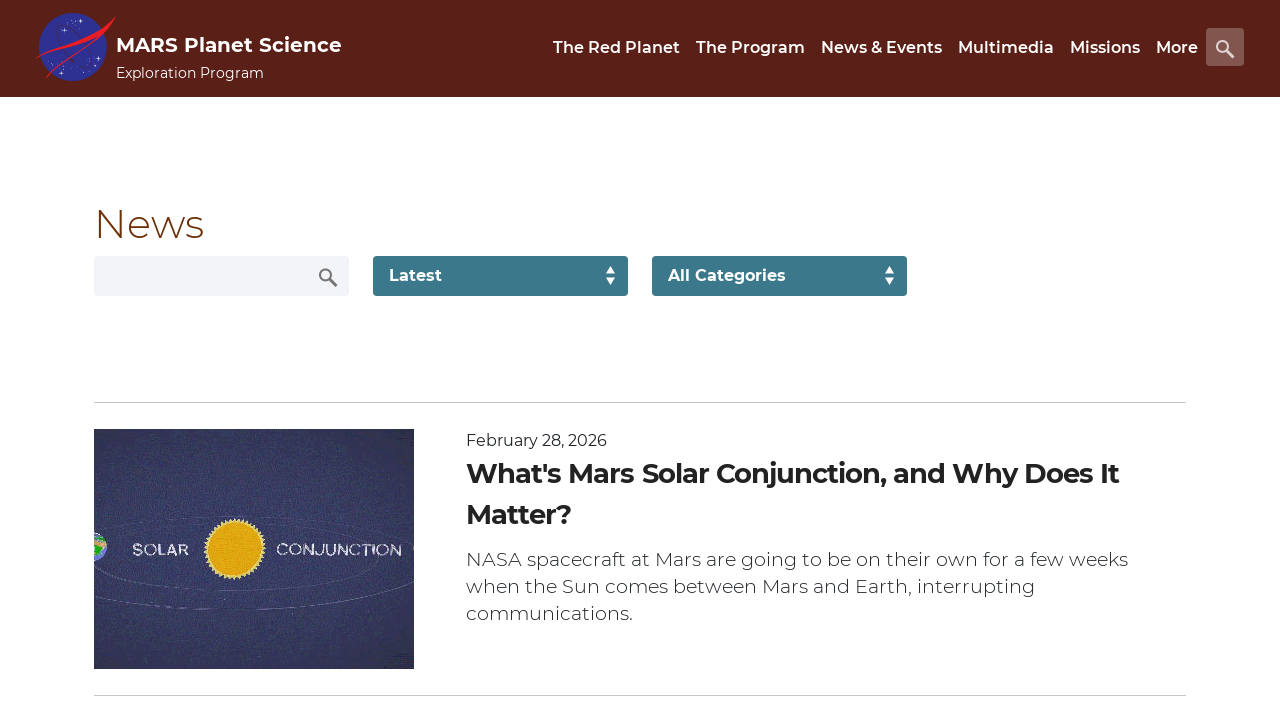

Navigated to Mars news page
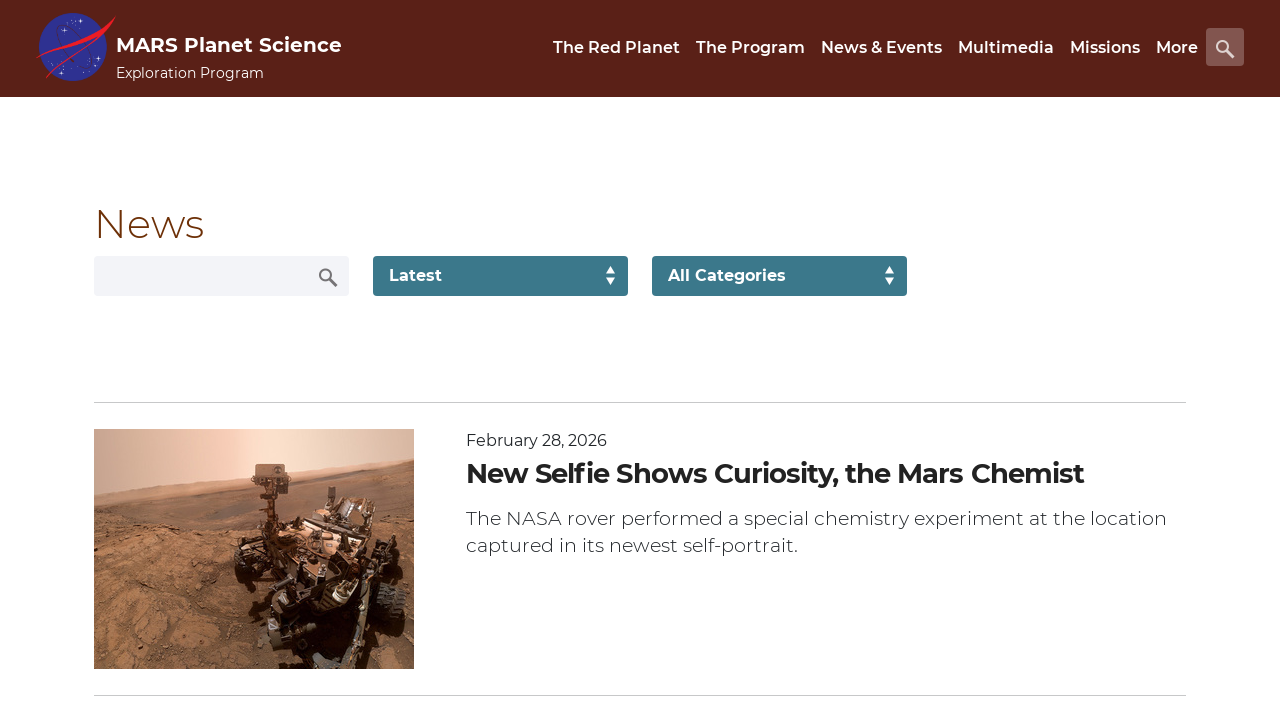

News list content loaded
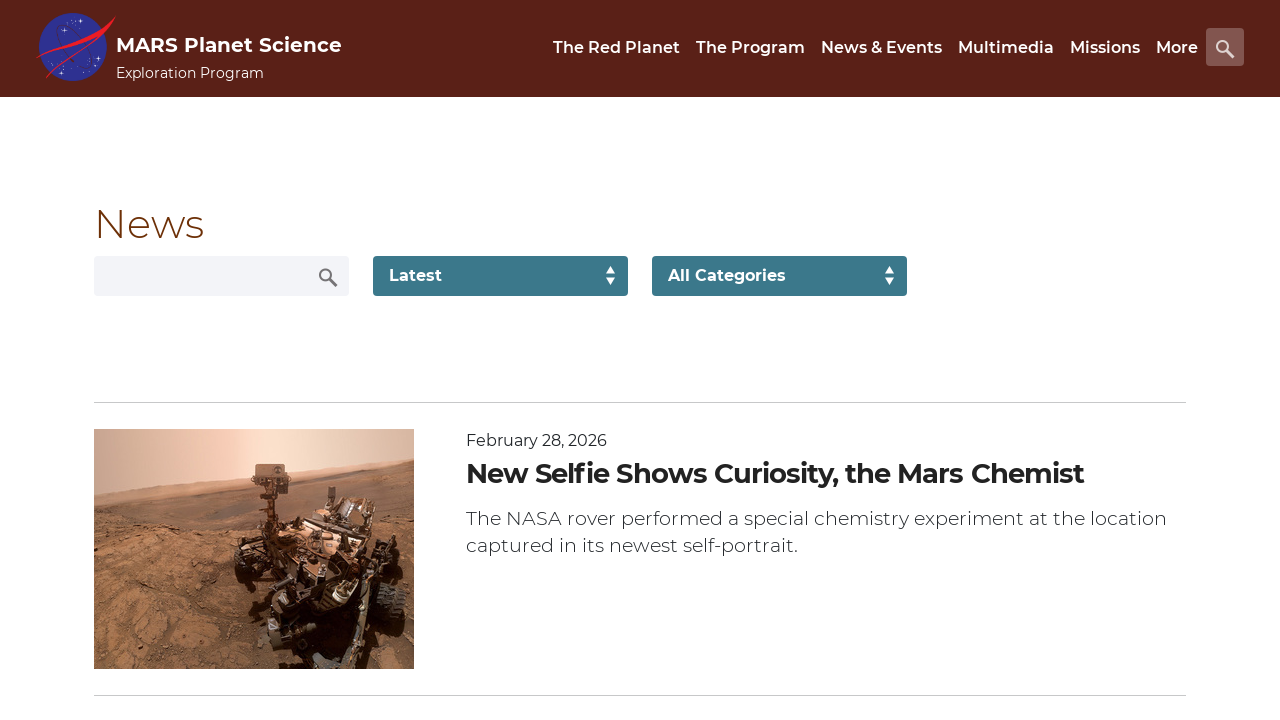

Content title element is present
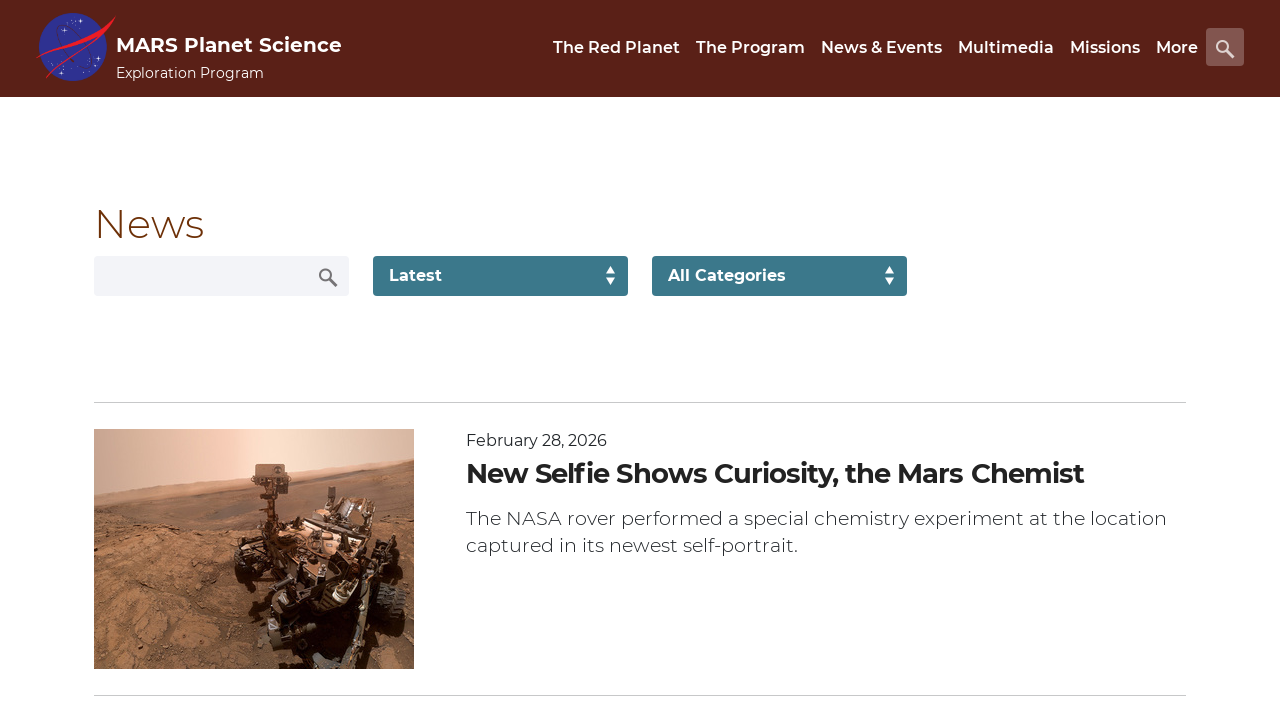

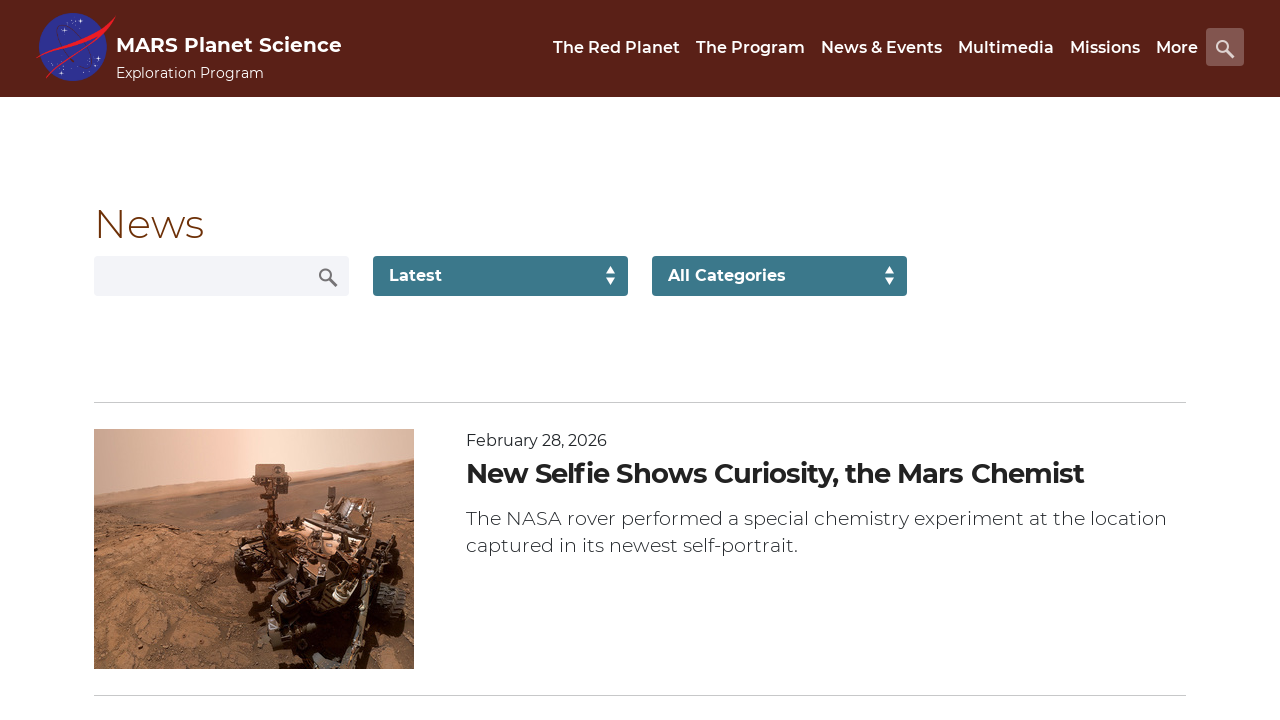